Verifies that the Home Page link is visible on the homepage

Starting URL: https://demoblaze.com/

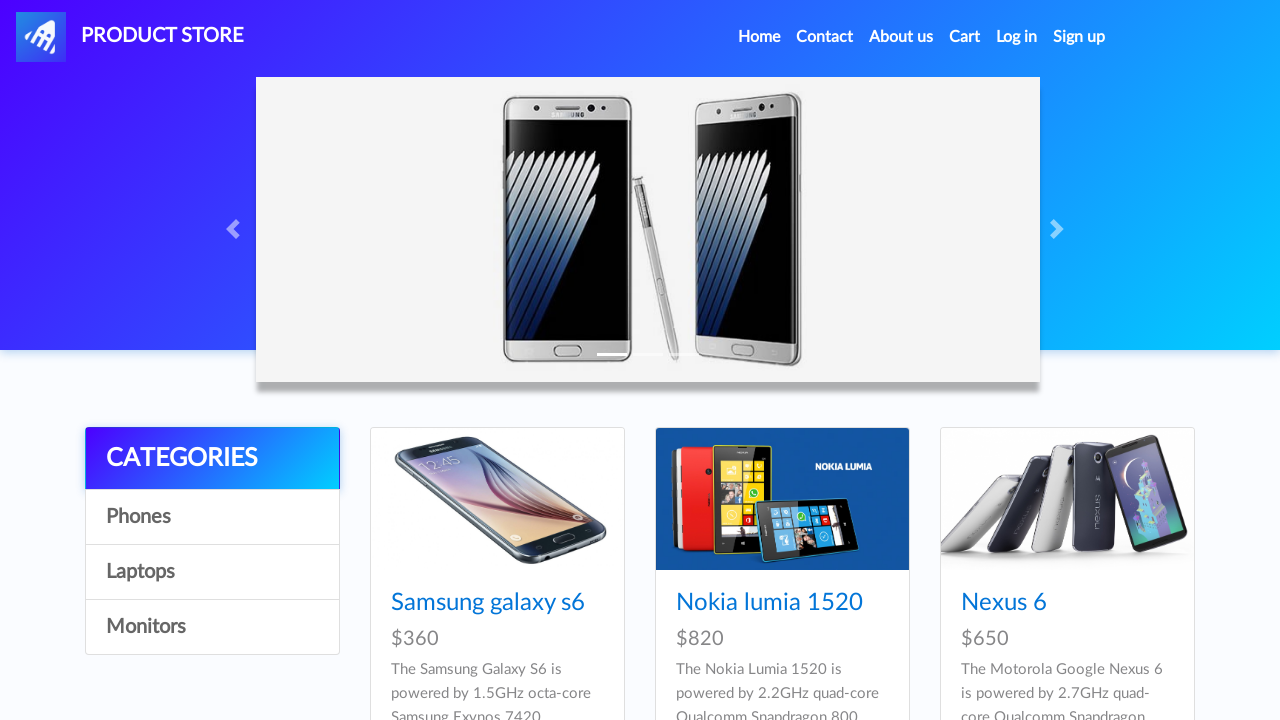

Home Page link became visible
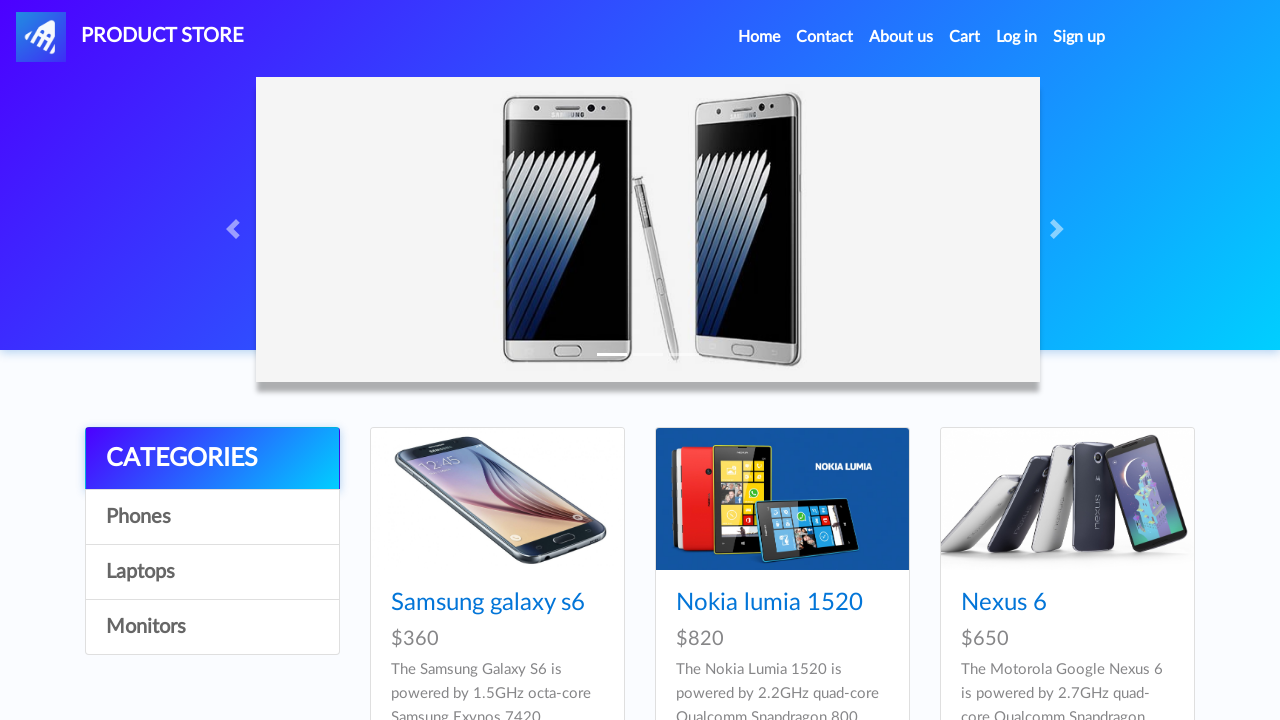

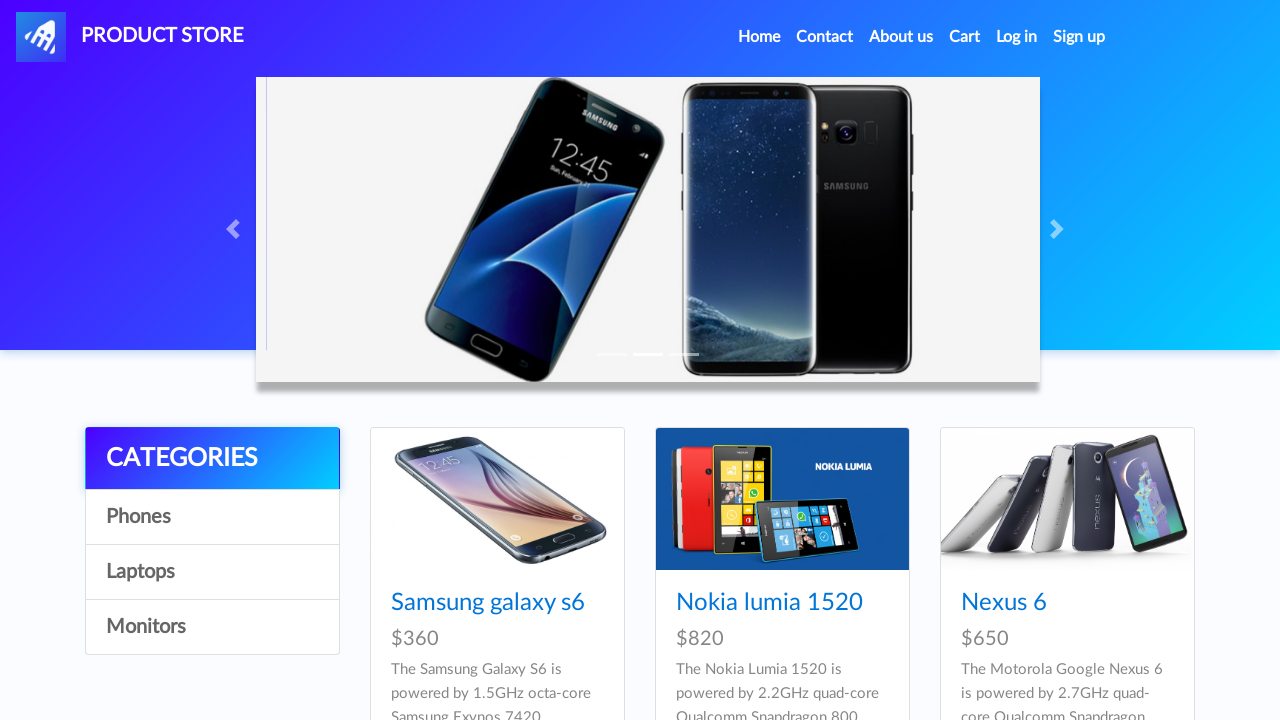